Tests Bootstrap dropdown functionality on HDFC website by clicking a product category dropdown and selecting the "Refinance" option from the list

Starting URL: https://www.hdfc.com/

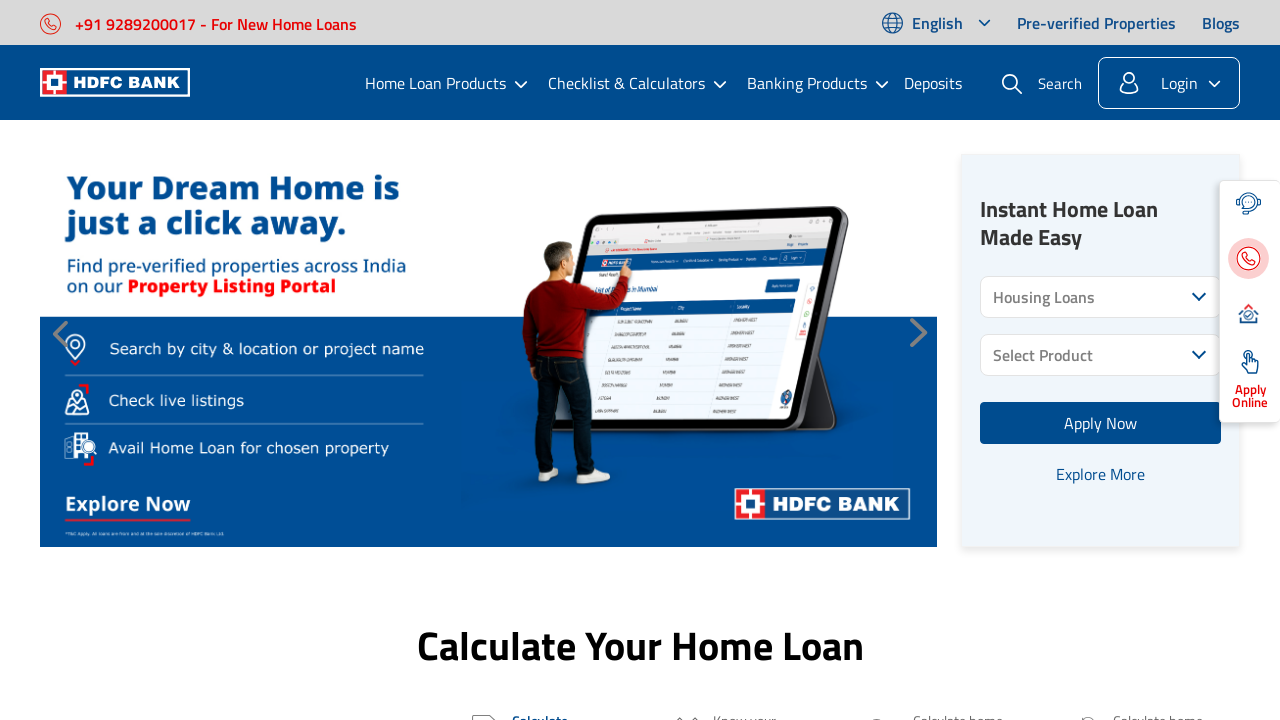

HDFC website loaded and network idle
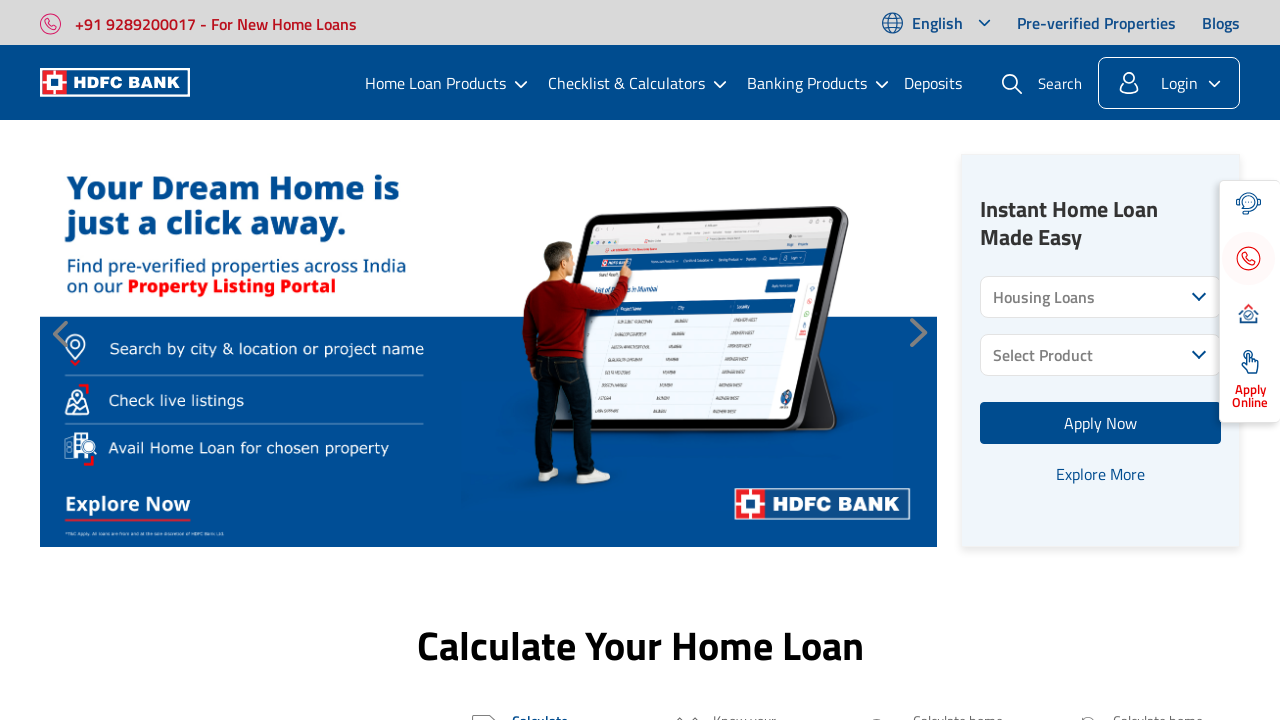

Clicked on product category dropdown at (1101, 297) on div.dropdown-active-item.product-category-active
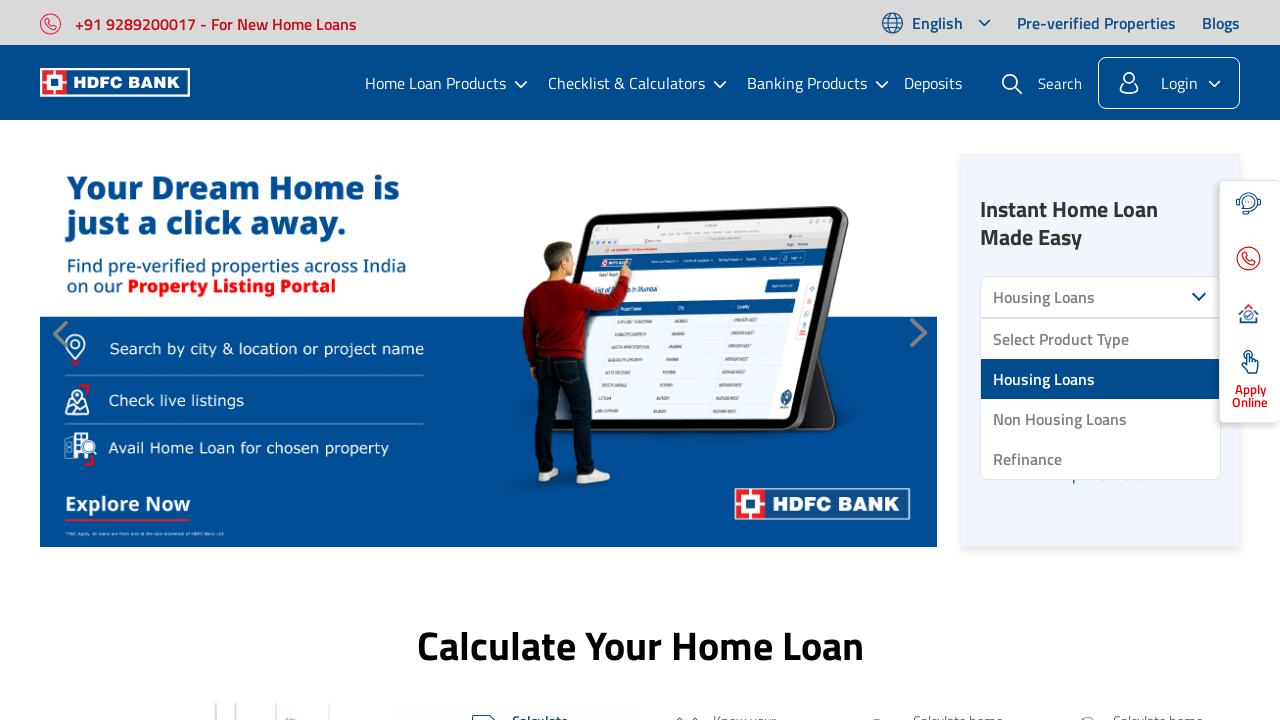

Dropdown menu options loaded
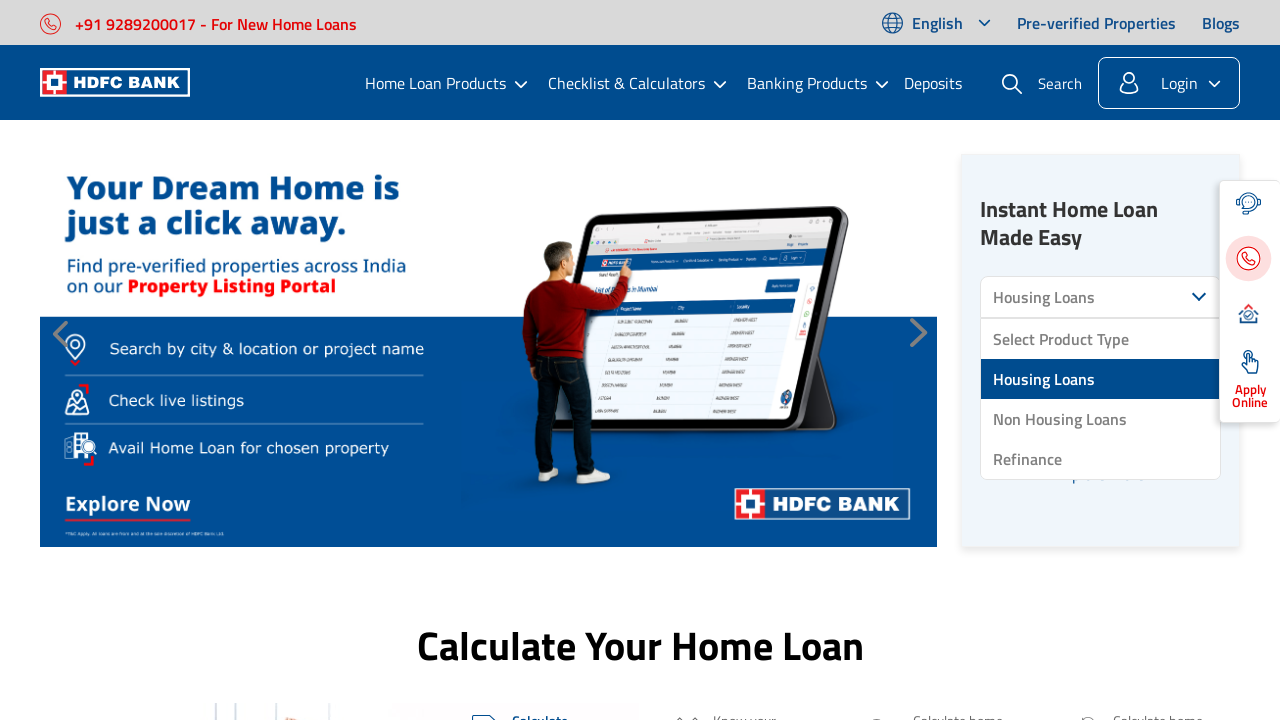

Selected 'Refinance' option from dropdown at (1101, 459) on ul.product-tab-list.product-category-list.dropdown-active li >> nth=3
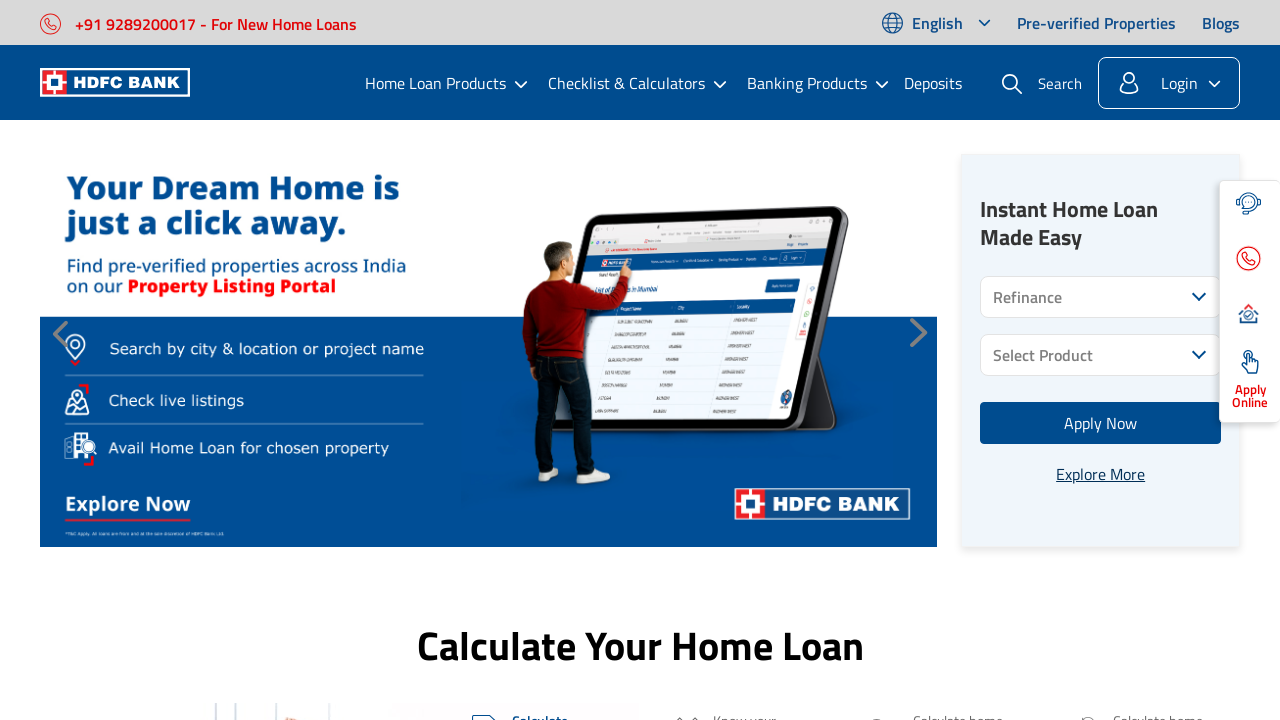

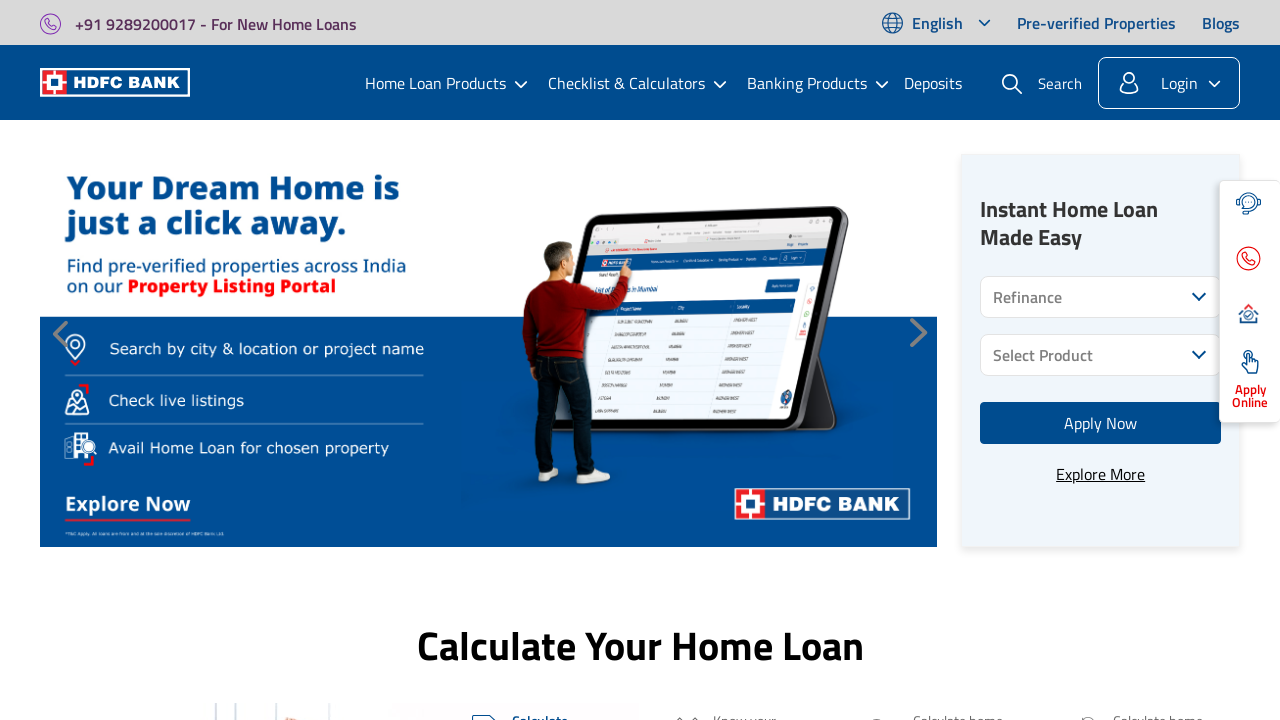